Tests menu interactions including clicking on shipment, hovering over tracker, right-clicking on tracker, and clicking on orders

Starting URL: https://www.leafground.com/menu.xhtml

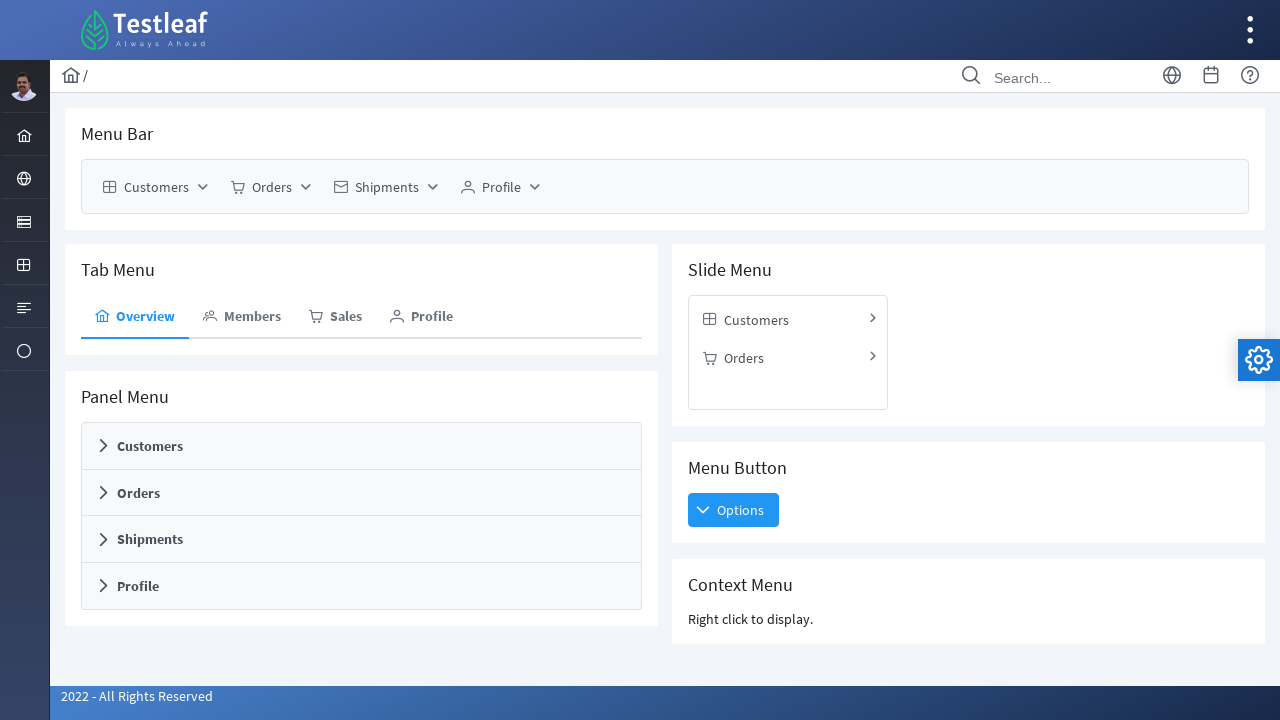

Clicked on Shipment menu item at (150, 540) on (//h3[contains(@class,'ui-widget ui-panelmenu')])[3]/a
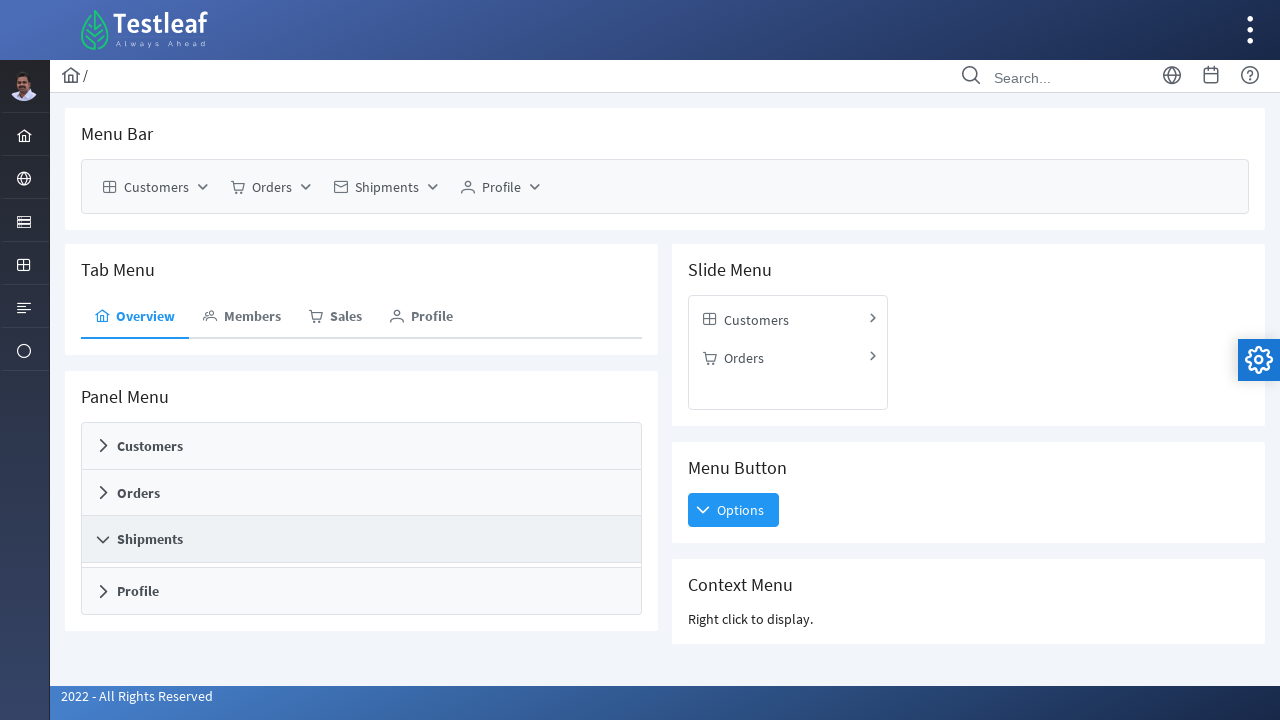

Hovered over Tracker menu item at (140, 479) on (//span[text()='Tracker'])[2]
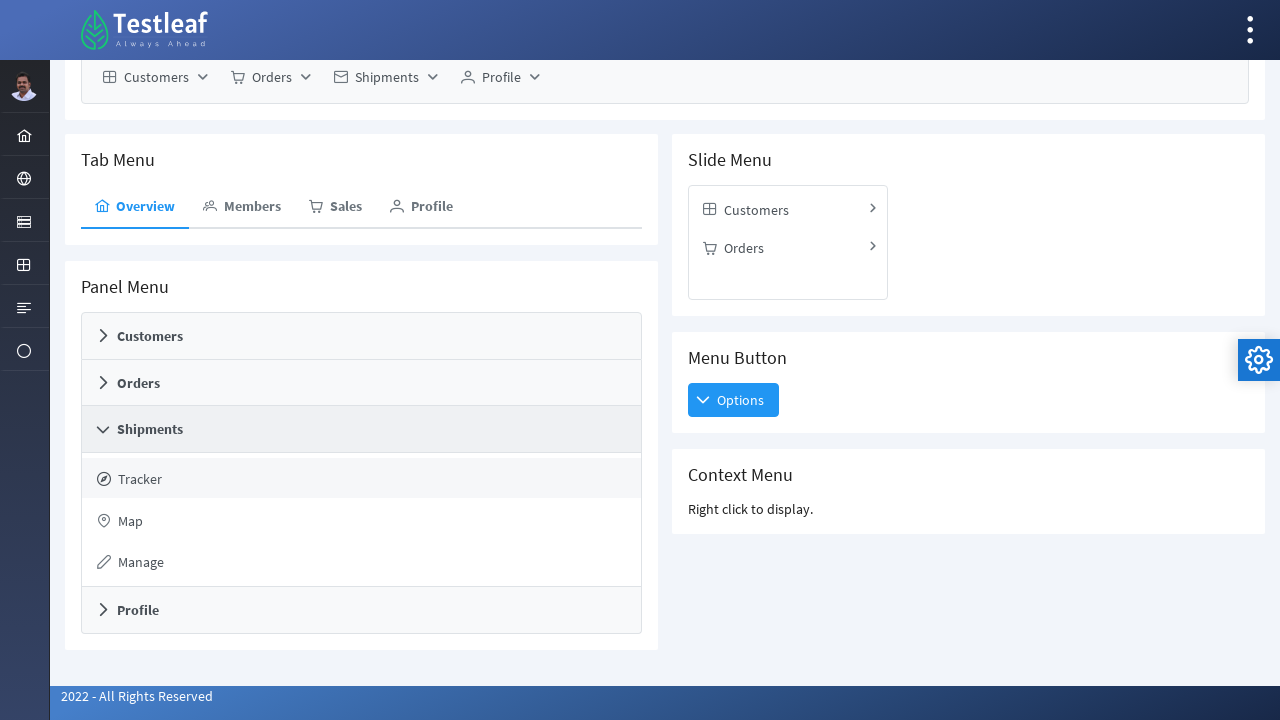

Right-clicked on Tracker menu item at (140, 479) on (//span[text()='Tracker'])[2]
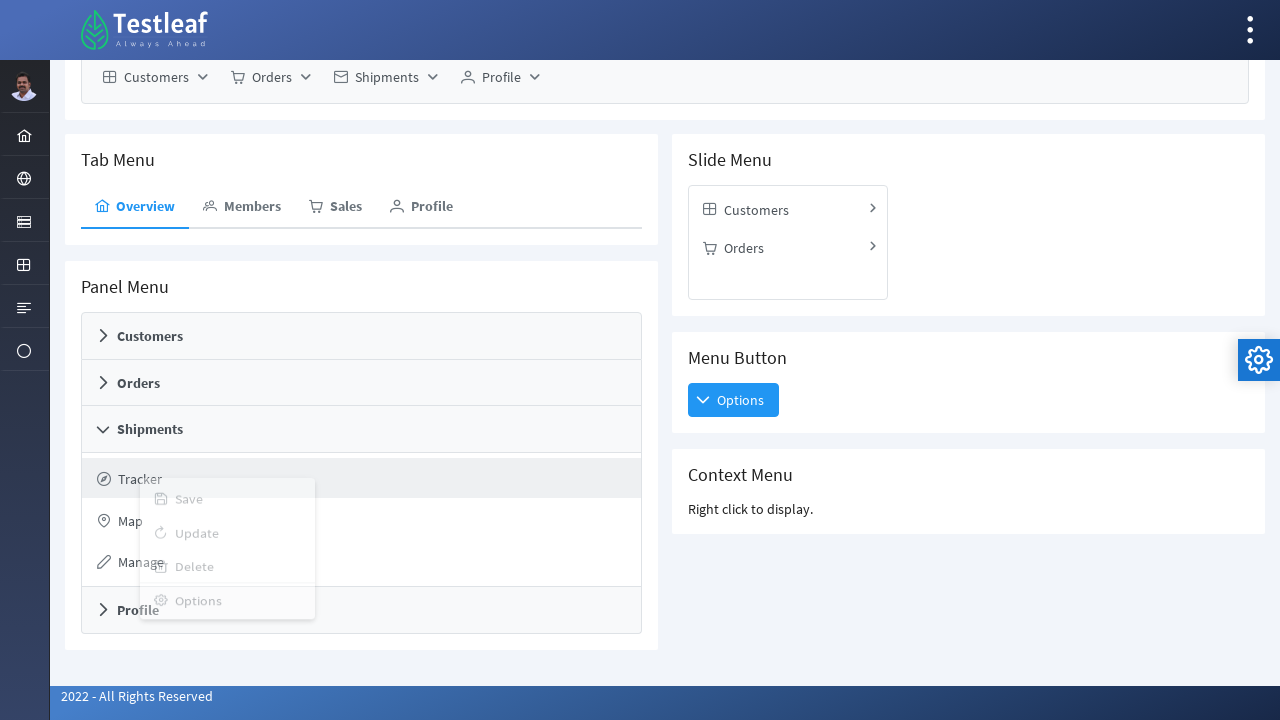

Clicked on Orders menu item at (744, 248) on (//span[text()='Orders'])[2]
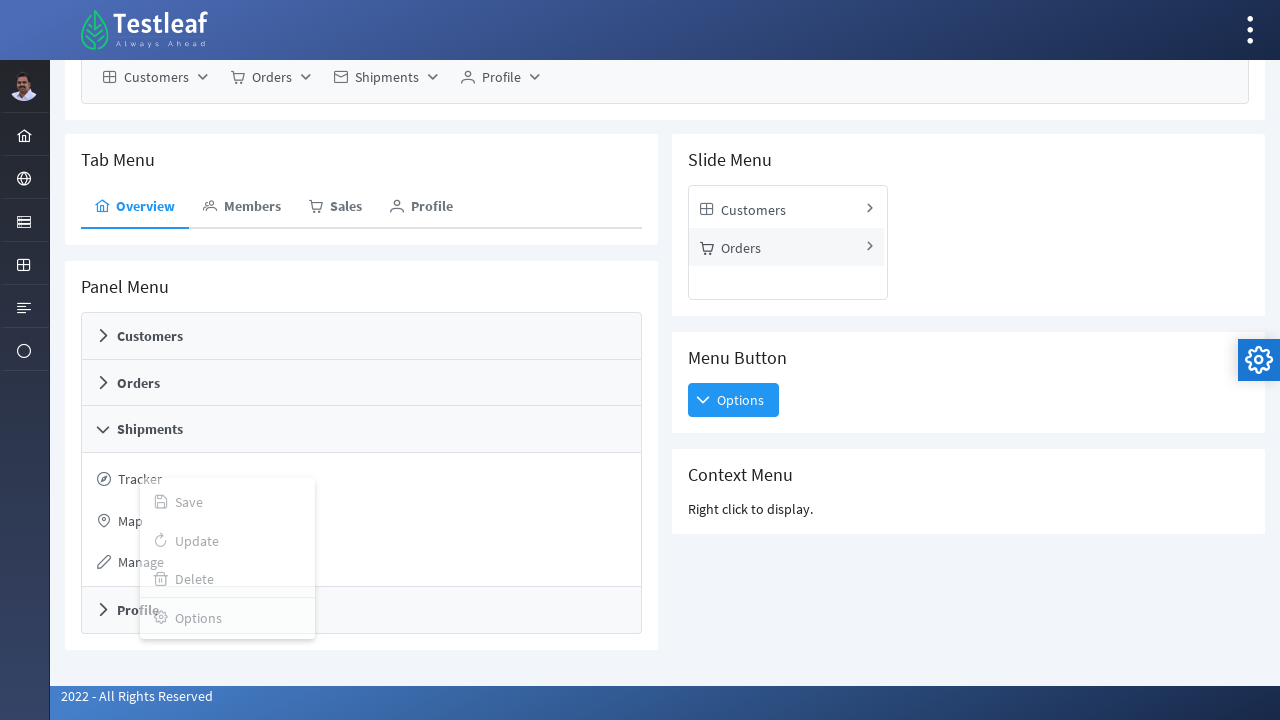

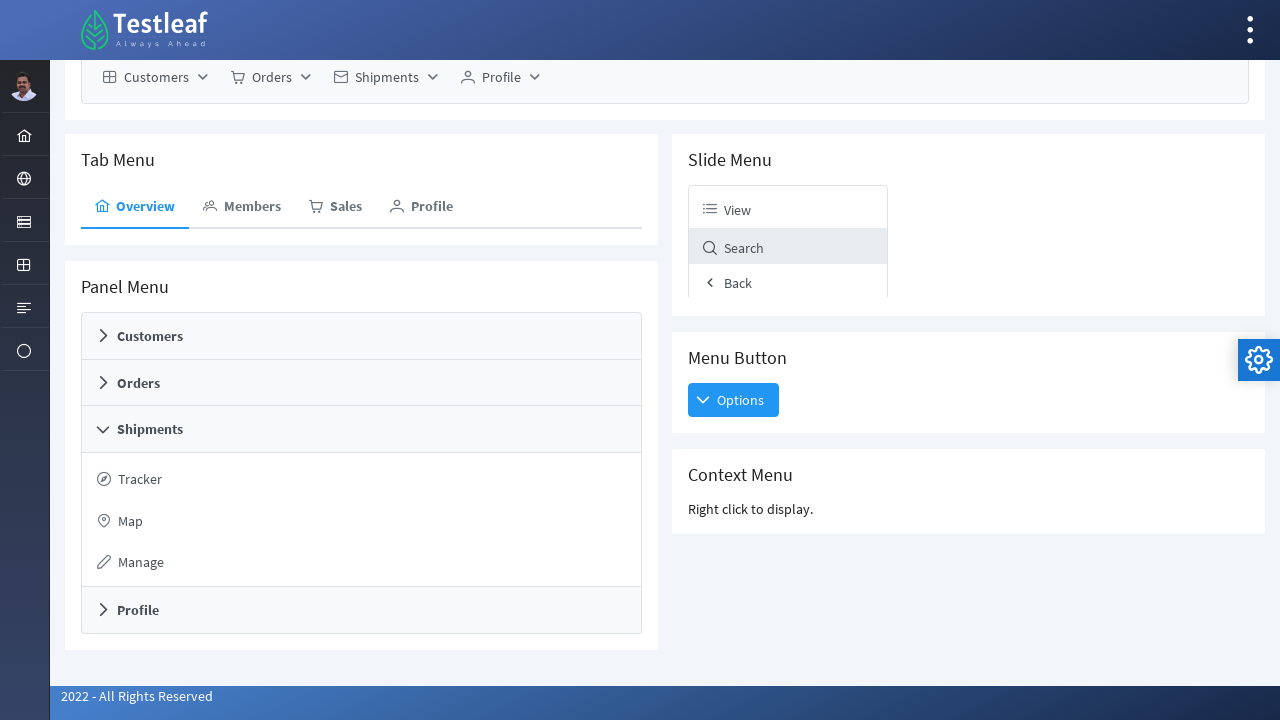